Tests mouse actions by right-clicking on a designated area to trigger a context menu alert, verifying the alert text, then clicking a link that opens a new window and verifying the content on the new page.

Starting URL: https://the-internet.herokuapp.com/context_menu

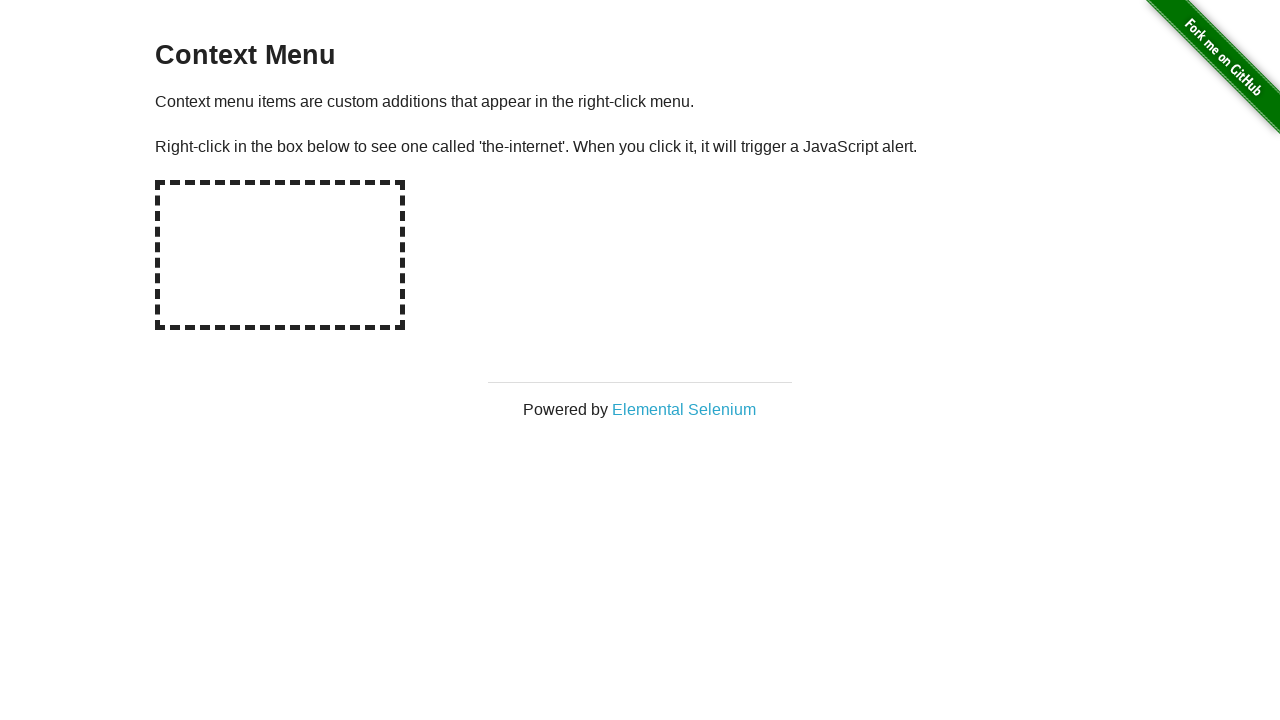

Right-clicked on hot-spot area to trigger context menu at (280, 255) on #hot-spot
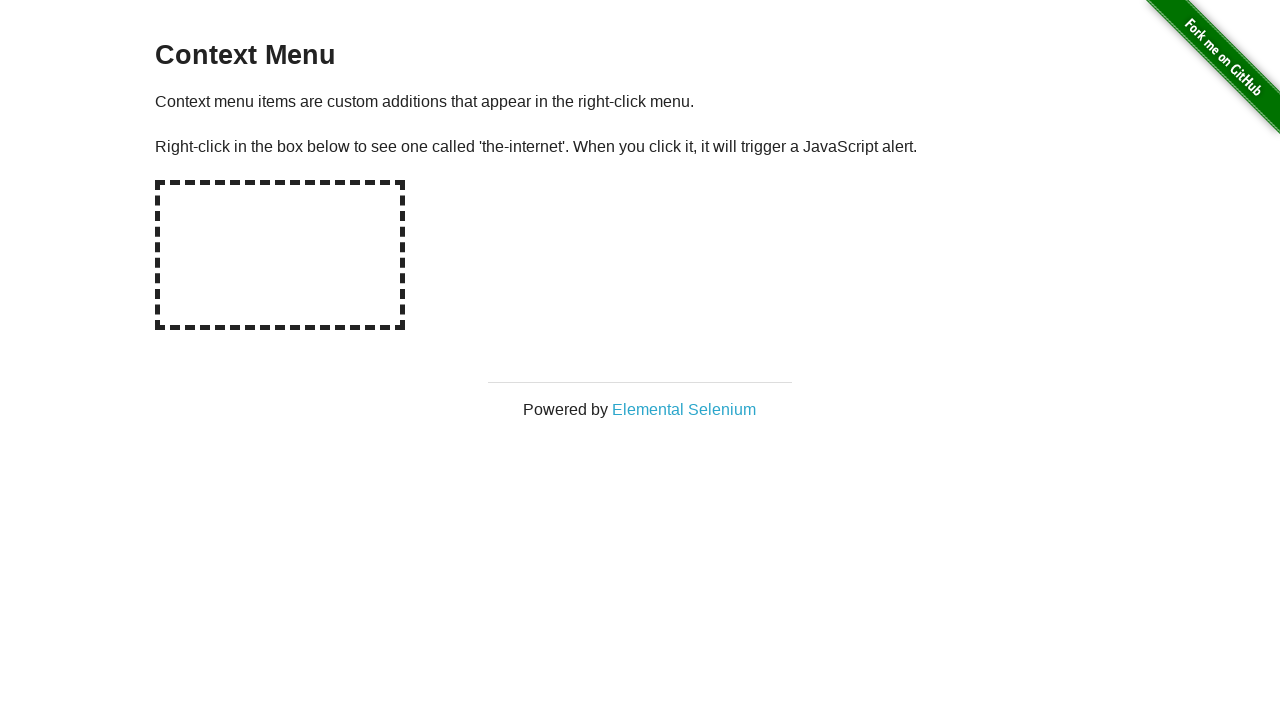

Set up dialog handler to capture and accept alert
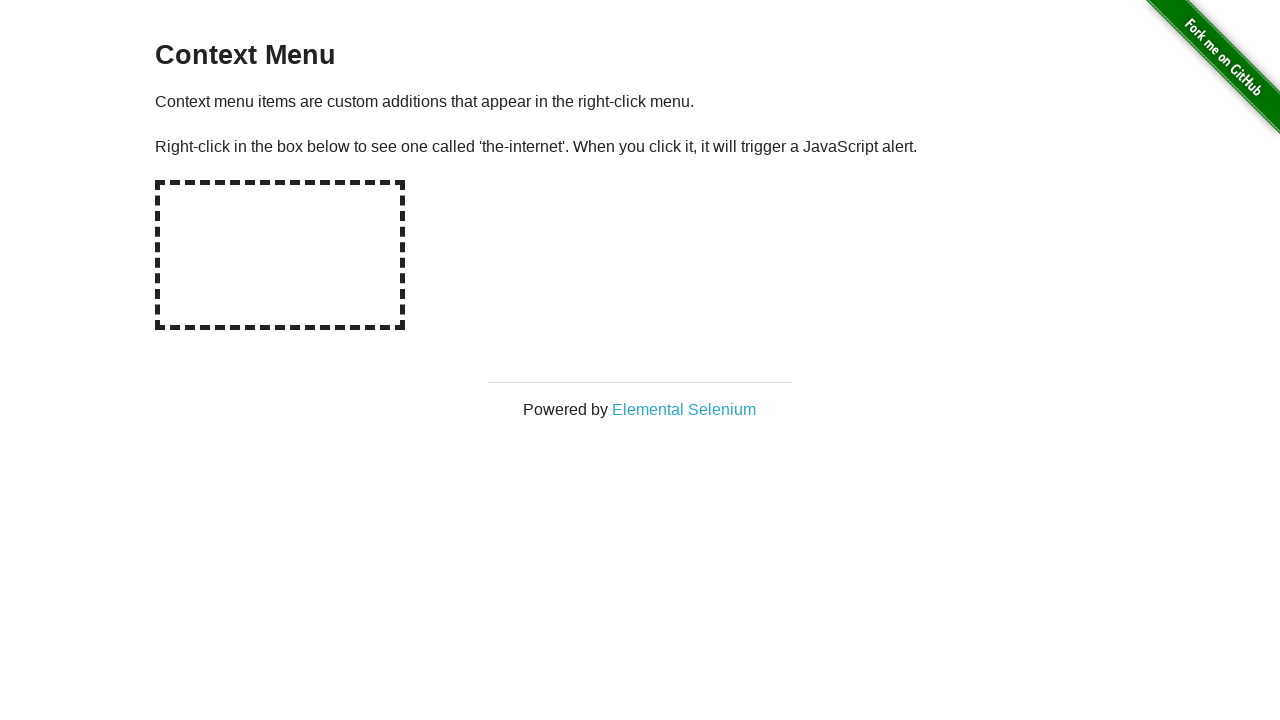

Right-clicked on hot-spot area again to trigger alert dialog at (280, 255) on #hot-spot
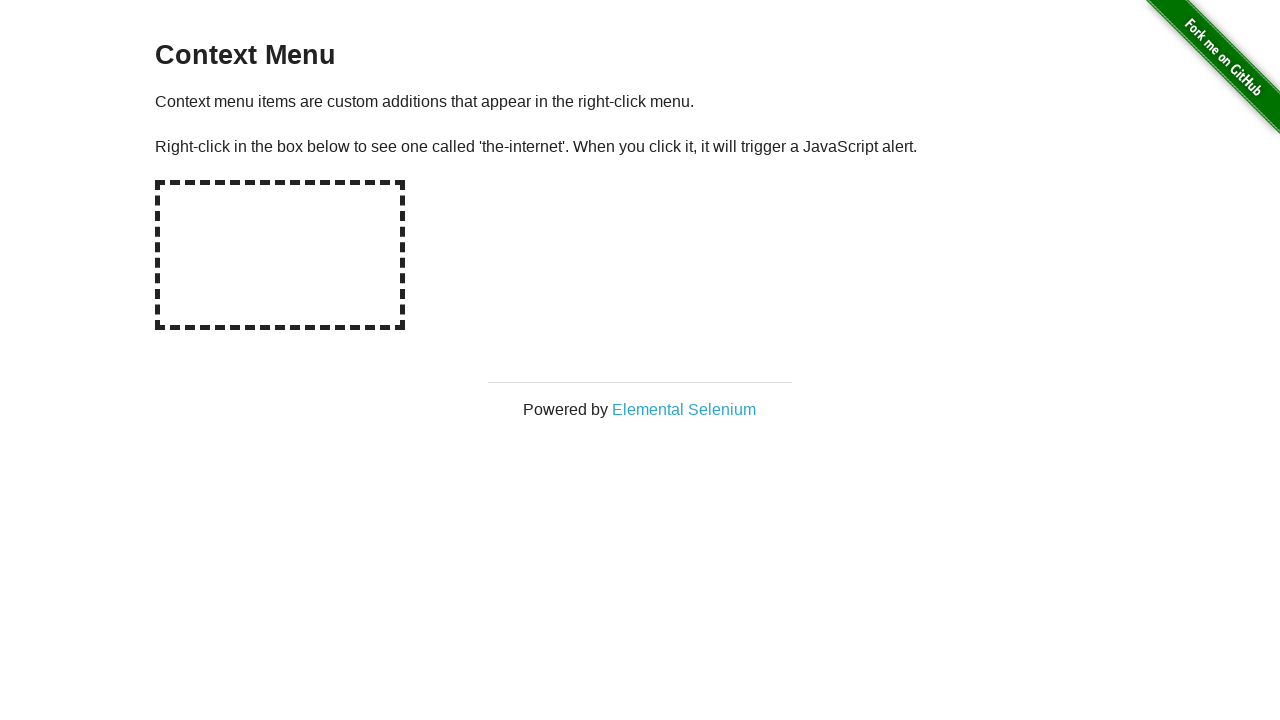

Waited 500ms for dialog to be handled
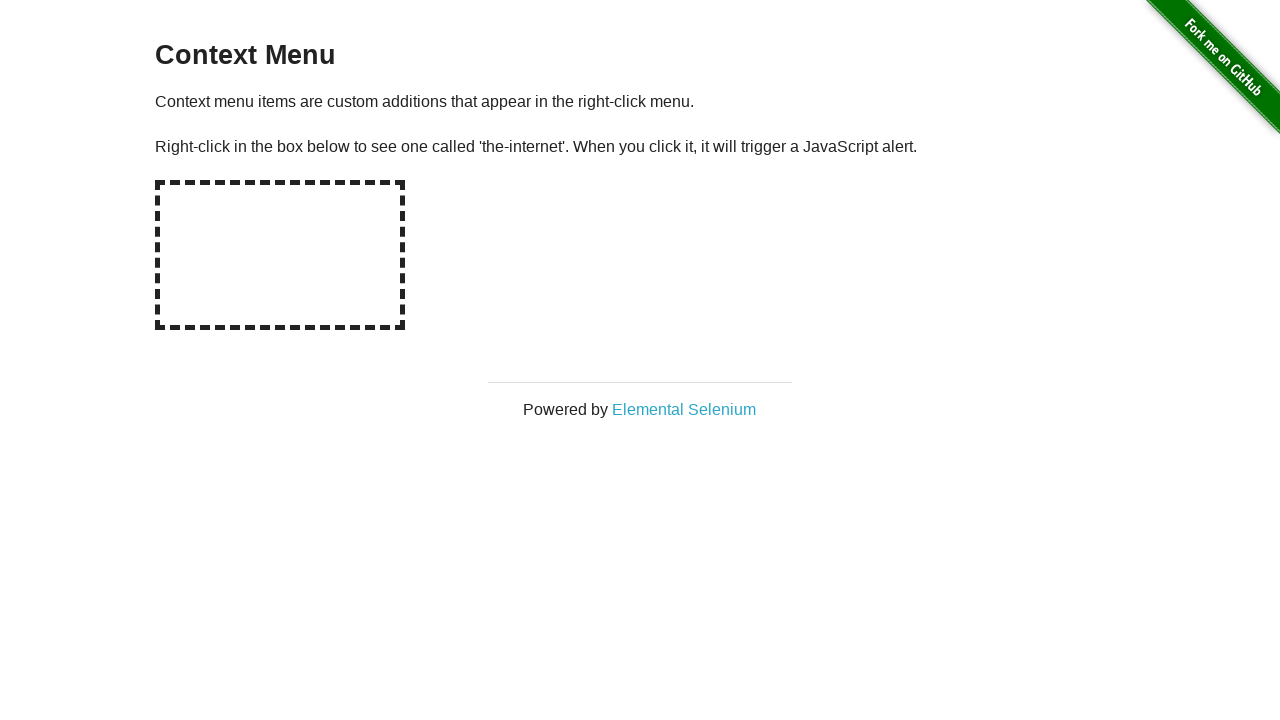

Clicked 'Elemental Selenium' link to open new window at (684, 409) on text=Elemental Selenium
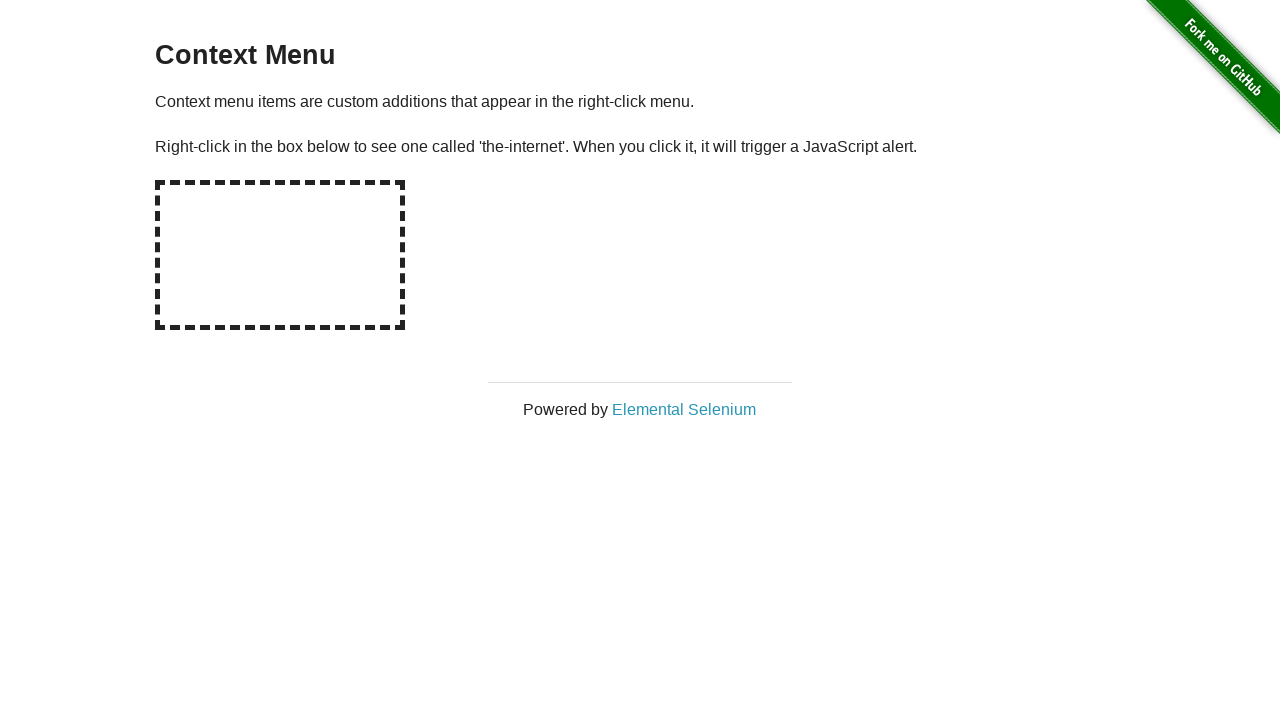

Switched to newly opened page
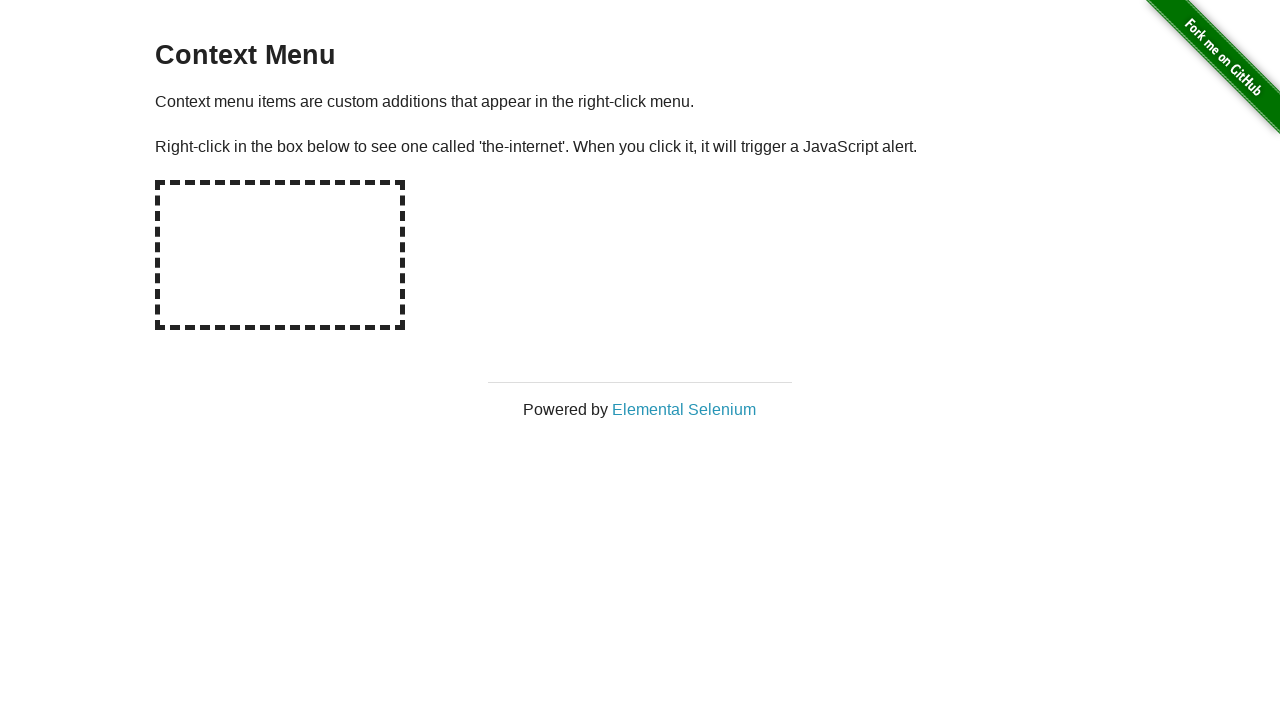

New page fully loaded
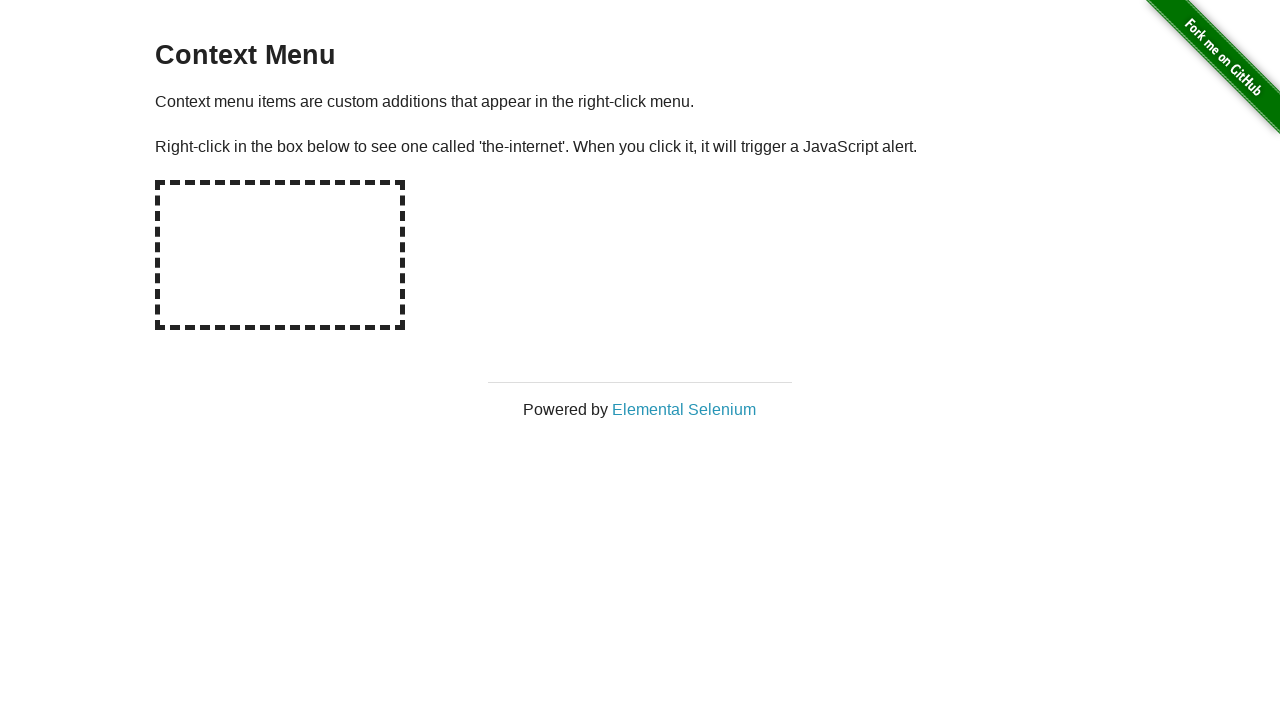

Waited for h1 element to be present on new page
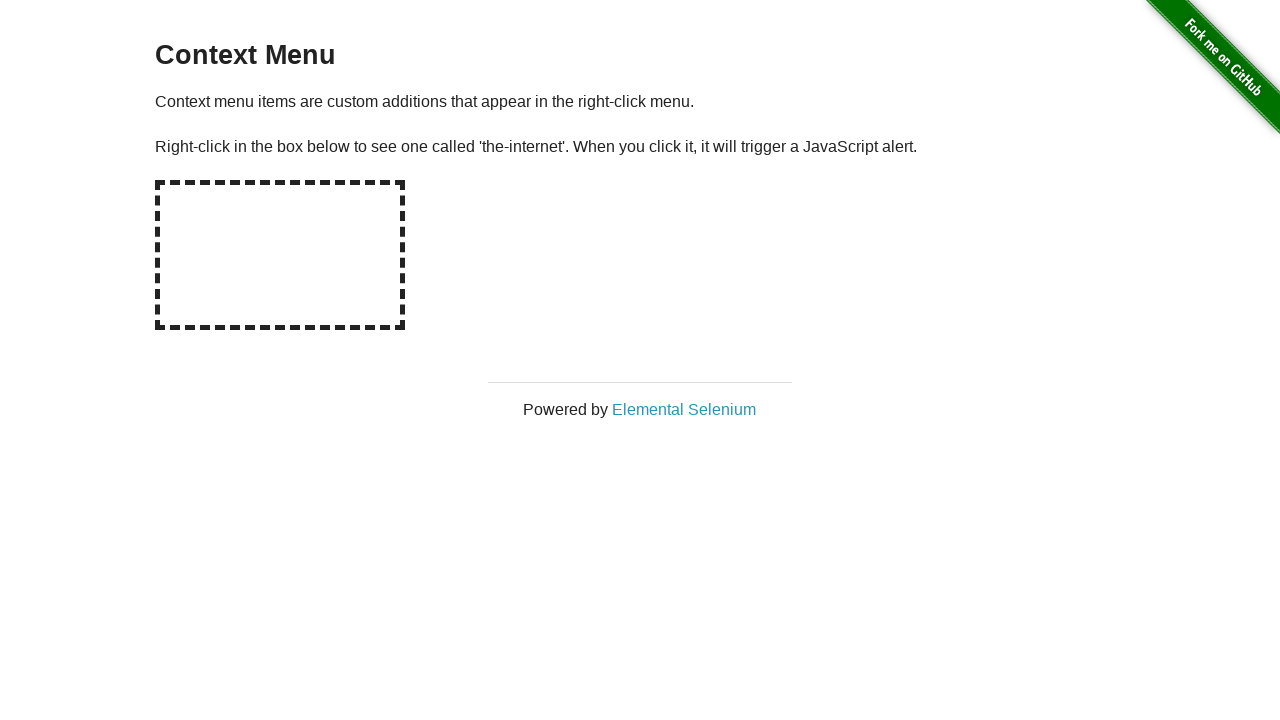

Retrieved h1 text content: 'Elemental Selenium'
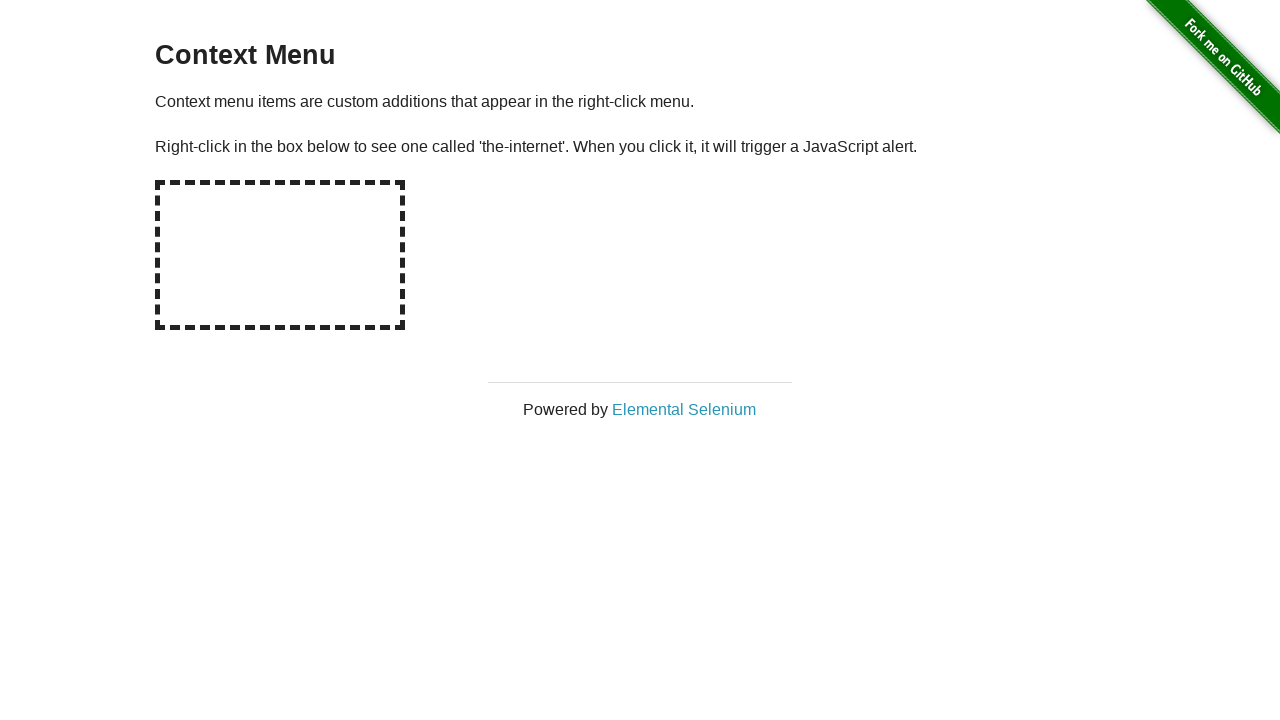

Verified that h1 contains 'Elemental Selenium'
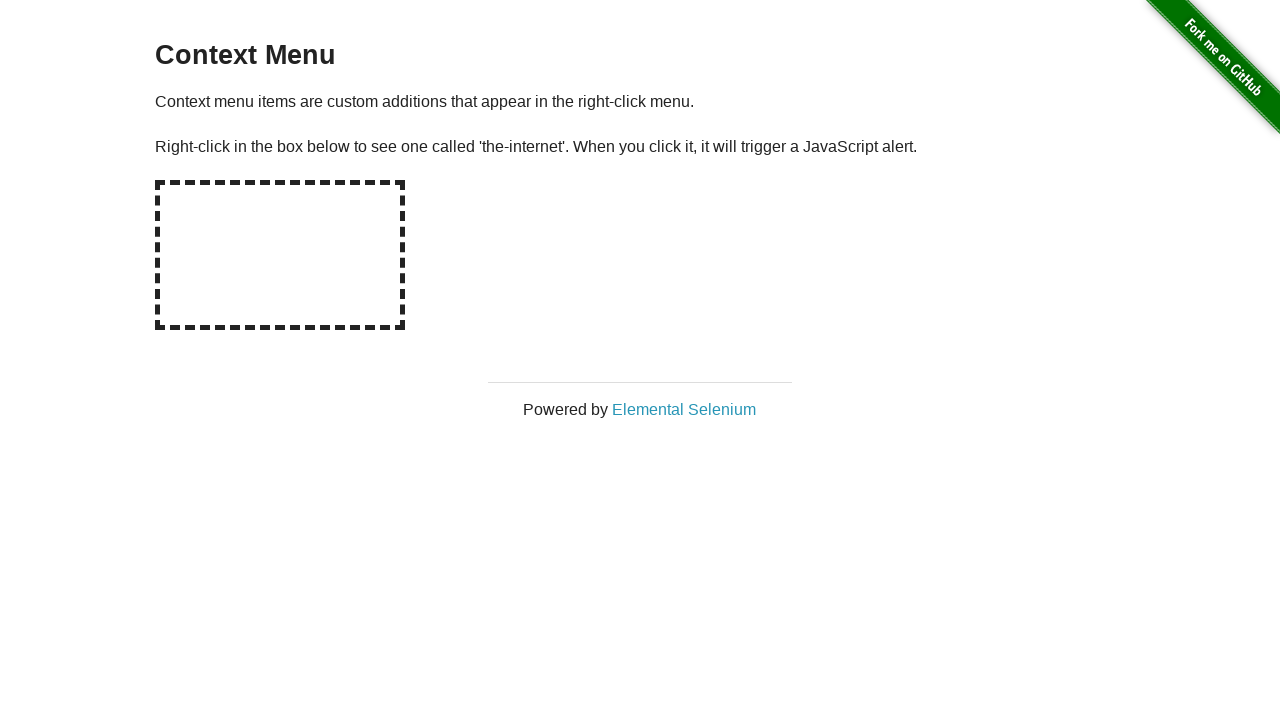

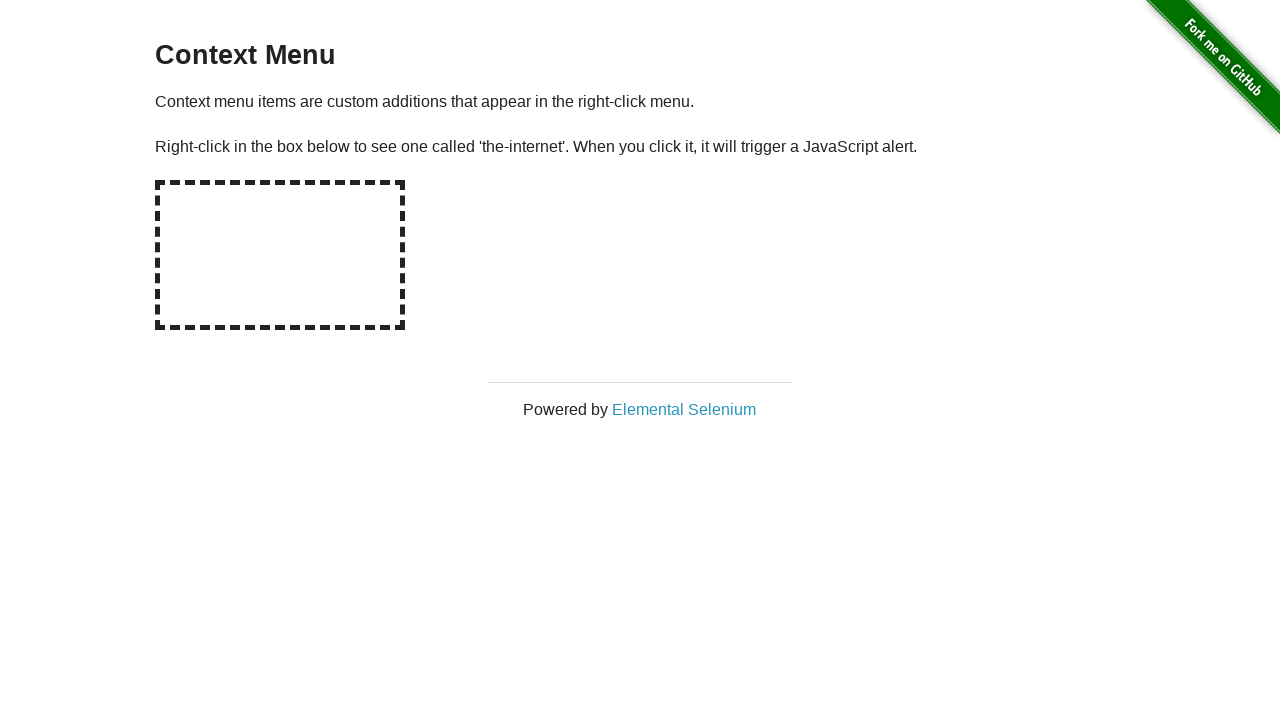